Tests the Catalog page by clicking the Catalog link and verifying the listing contains exactly 3 cats

Starting URL: https://cs1632.appspot.com/

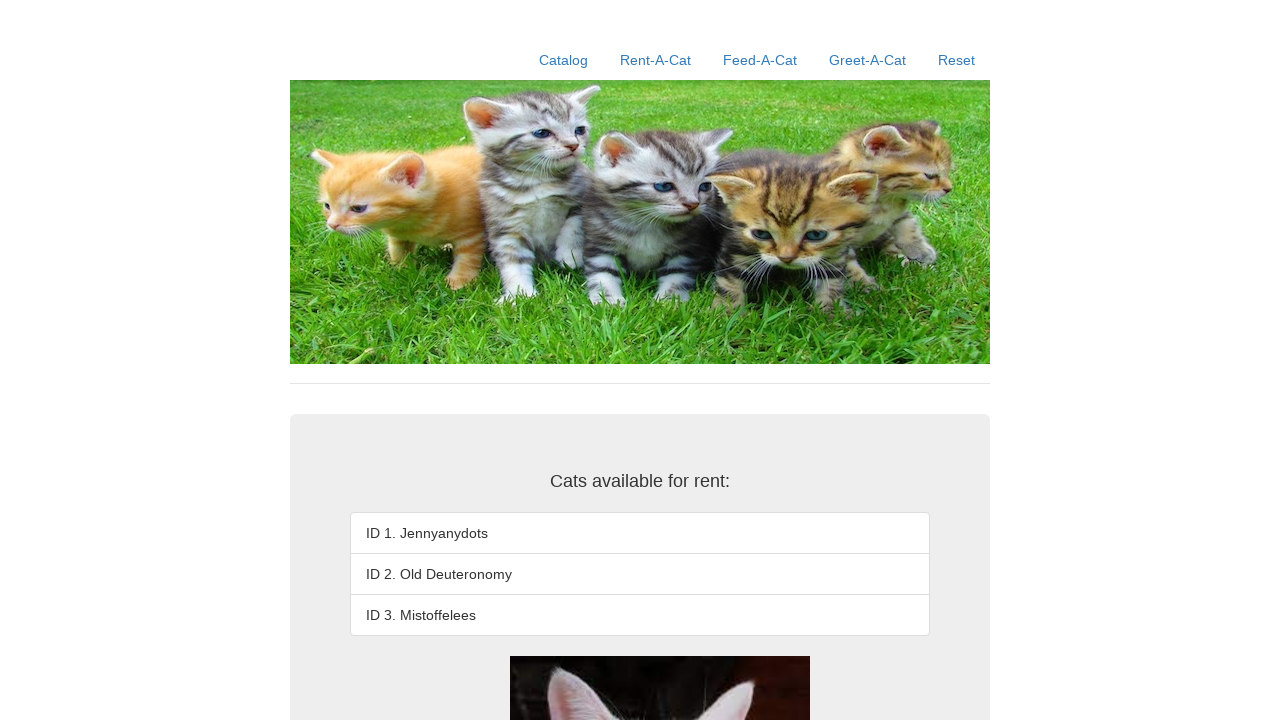

Set cookies via JavaScript to disable items 1, 2, and 3
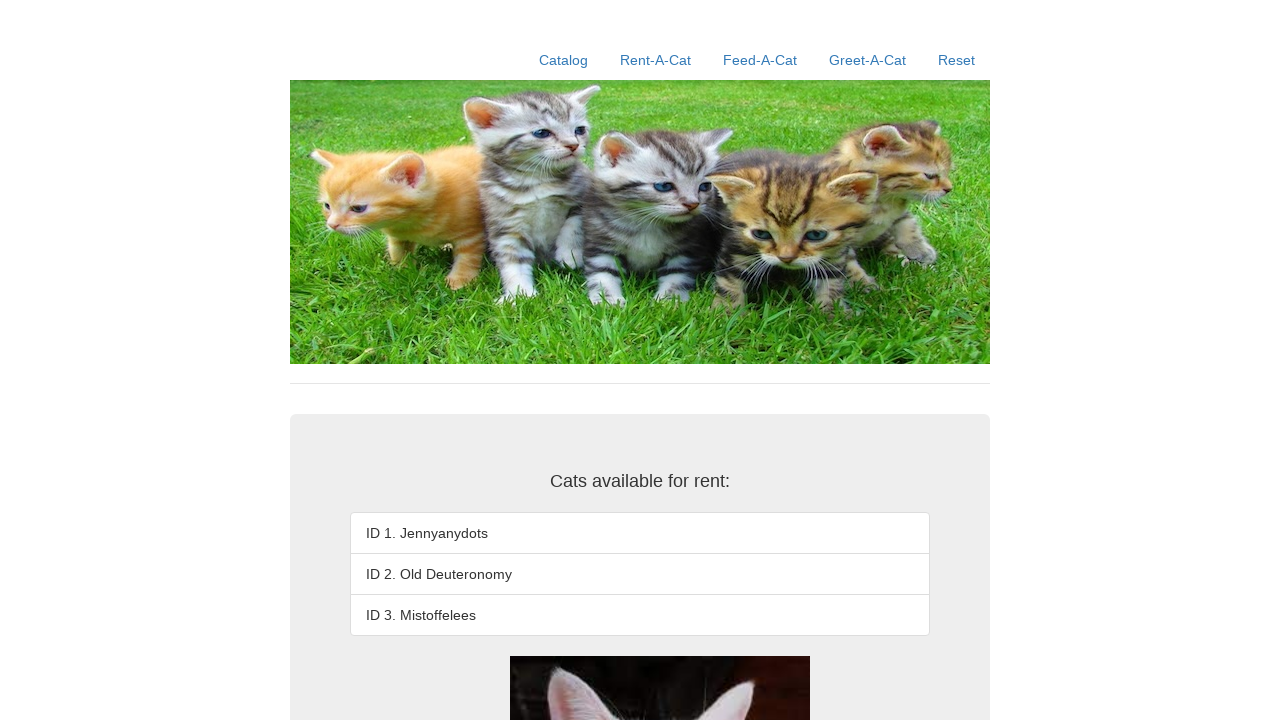

Clicked Catalog link at (564, 60) on a:text('Catalog')
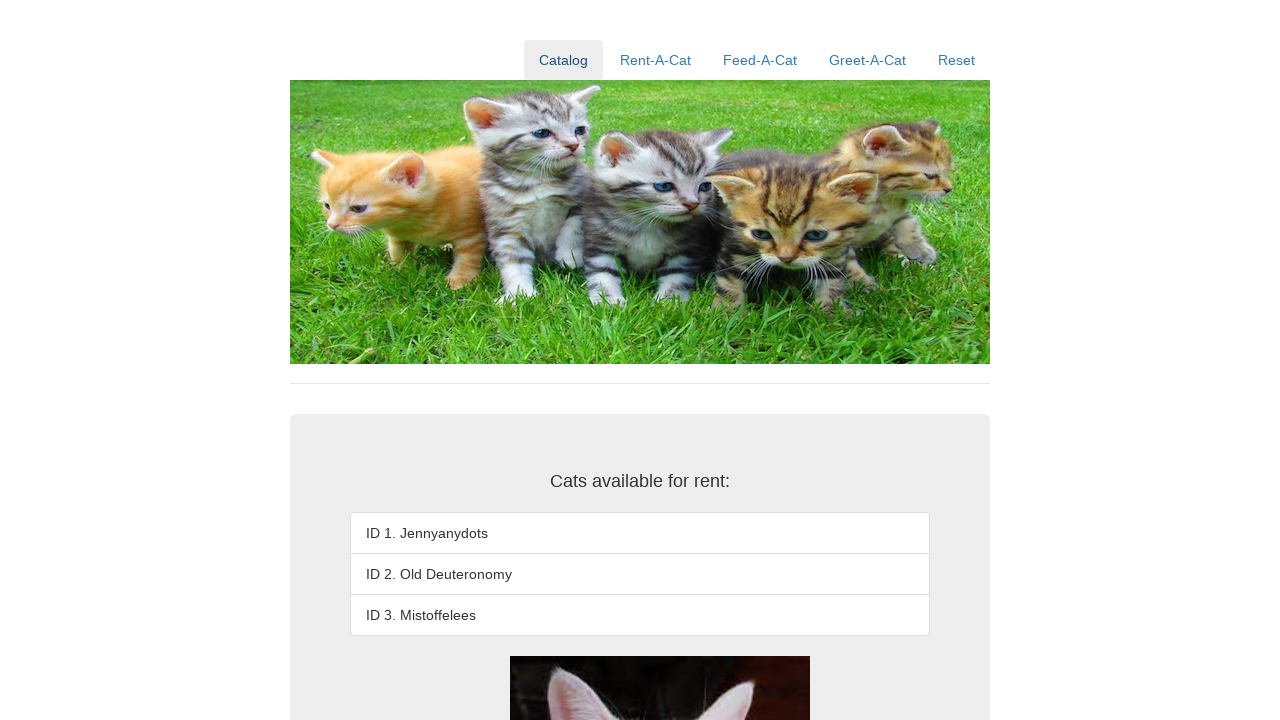

Waited for third listing item to load
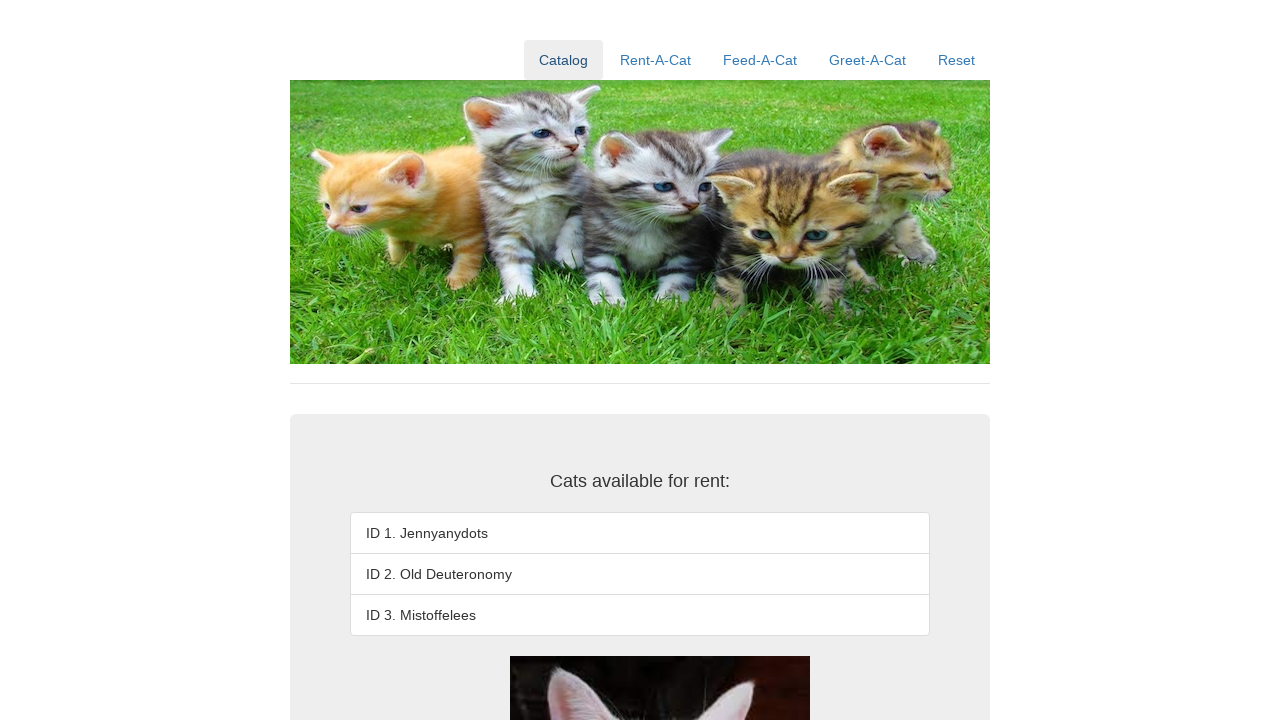

Verified third cat item exists in listing
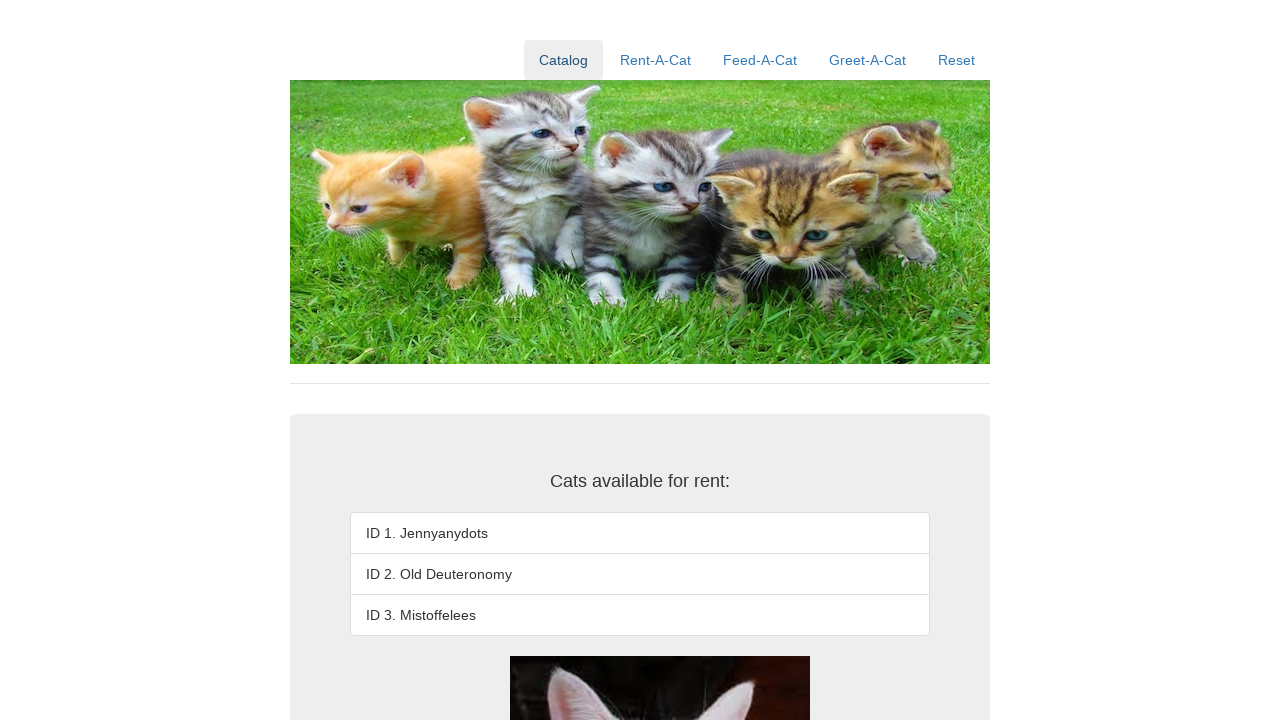

Verified fourth cat item does not exist (listing contains exactly 3 cats)
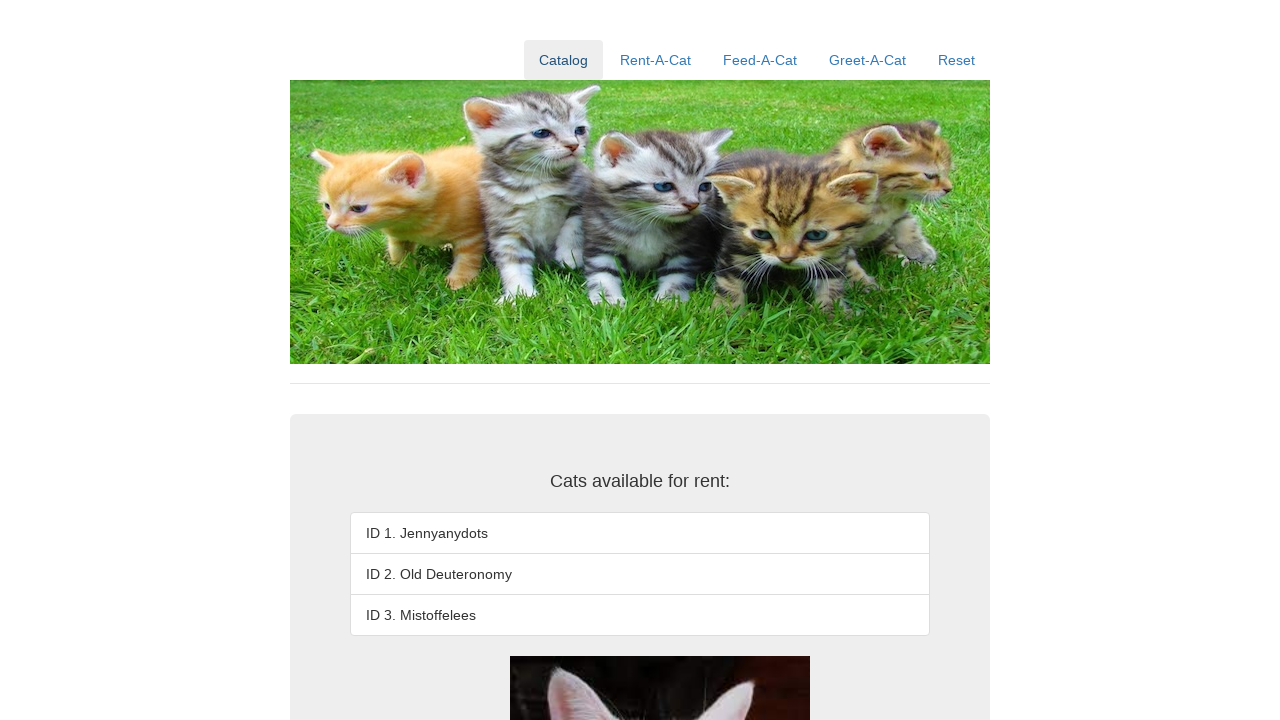

Verified third cat name is 'ID 3. Mistoffelees'
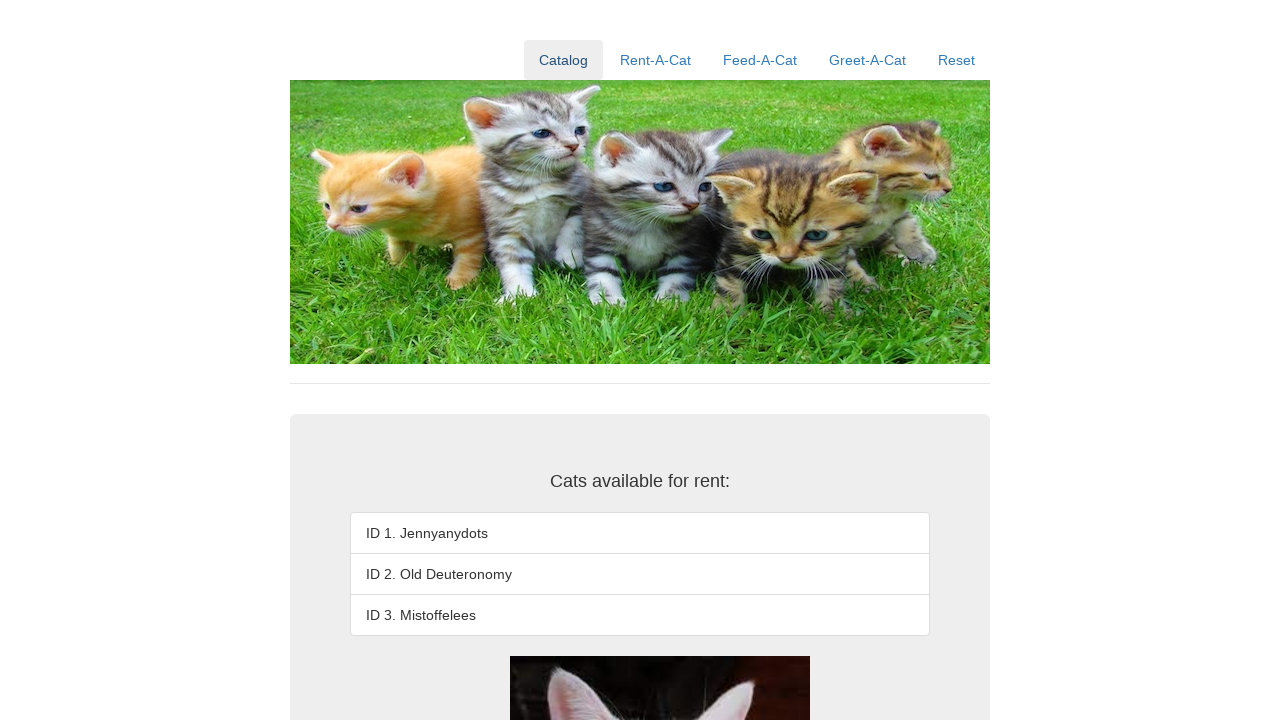

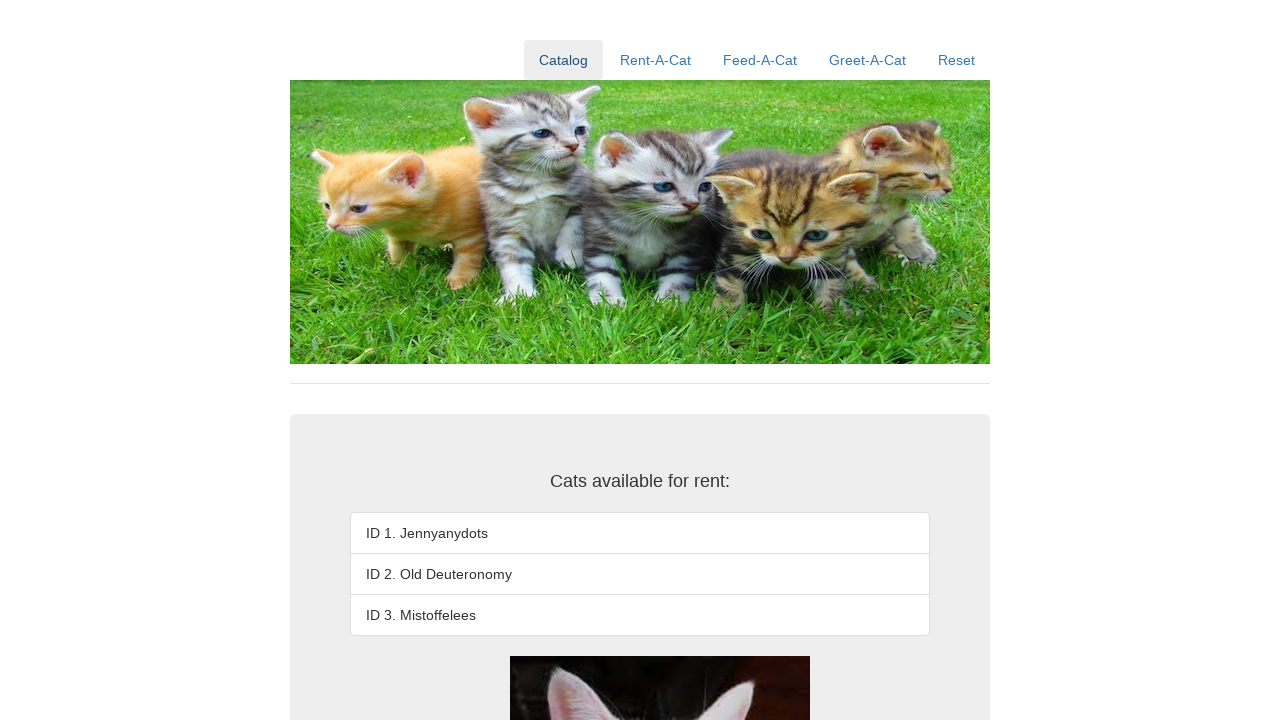